Tests creating and navigating to new tabs and windows programmatically

Starting URL: https://demoqa.com/nestedframes

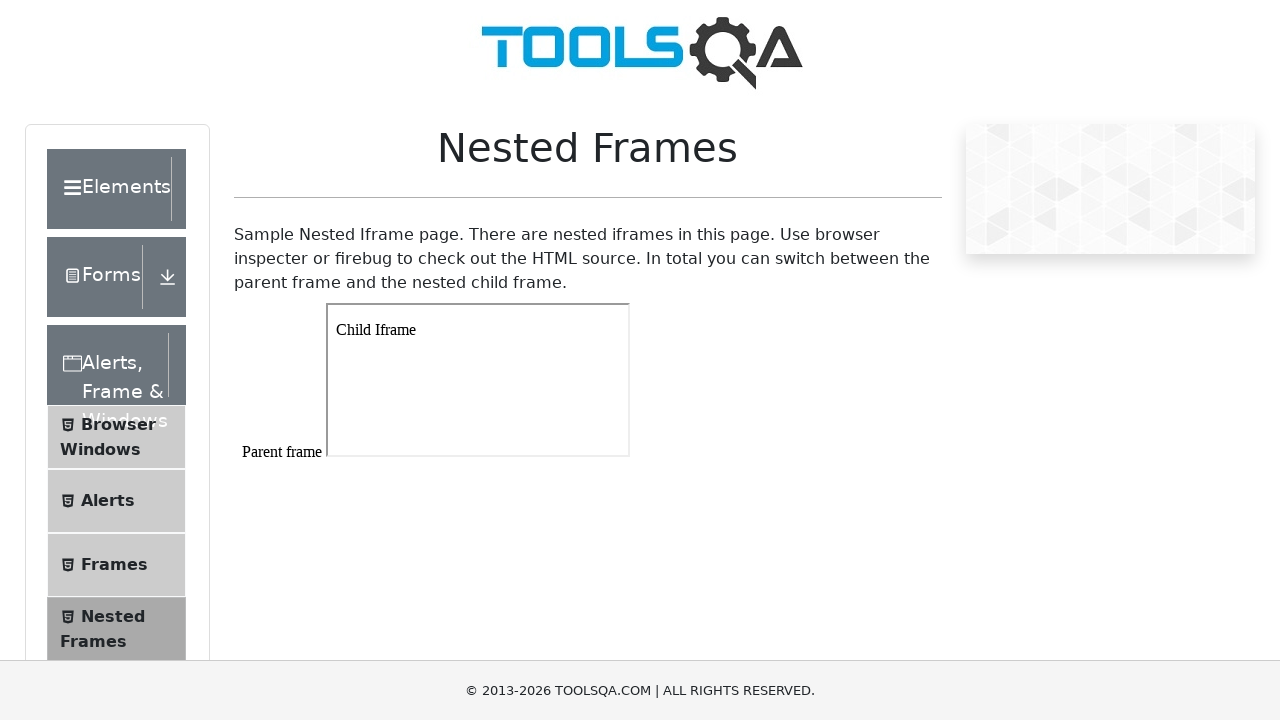

Retrieved title of original page
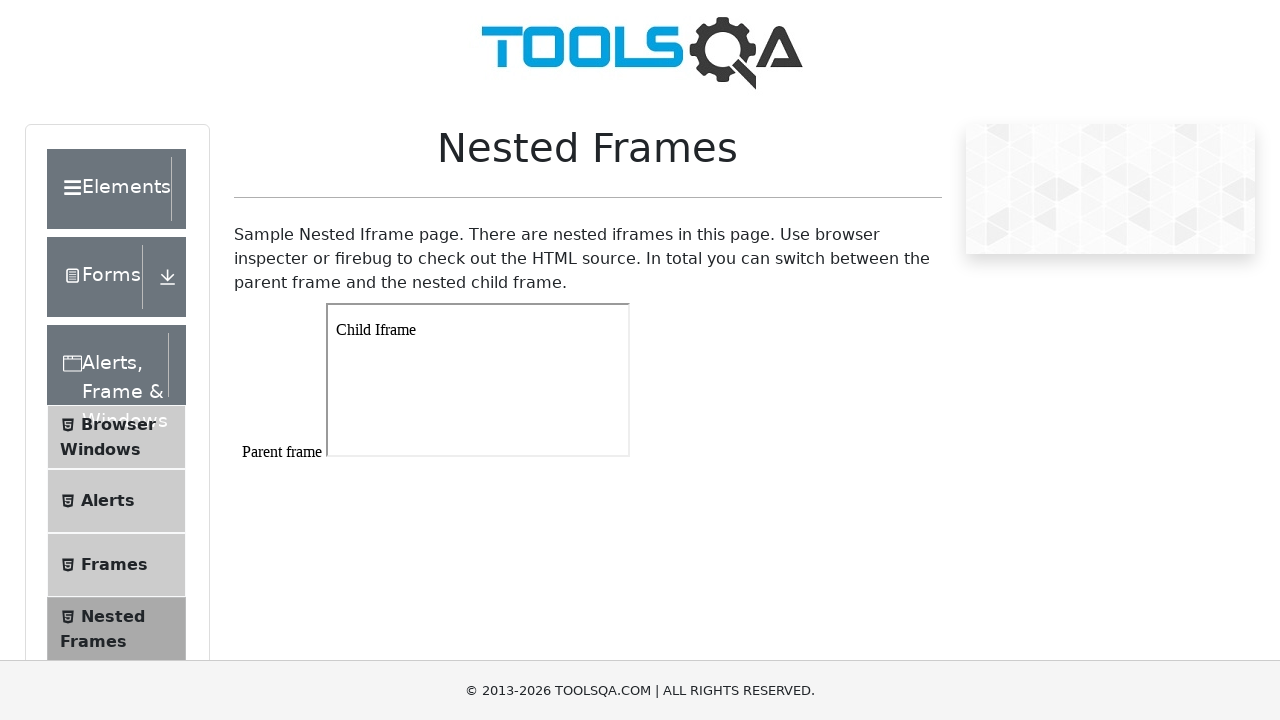

Created new tab
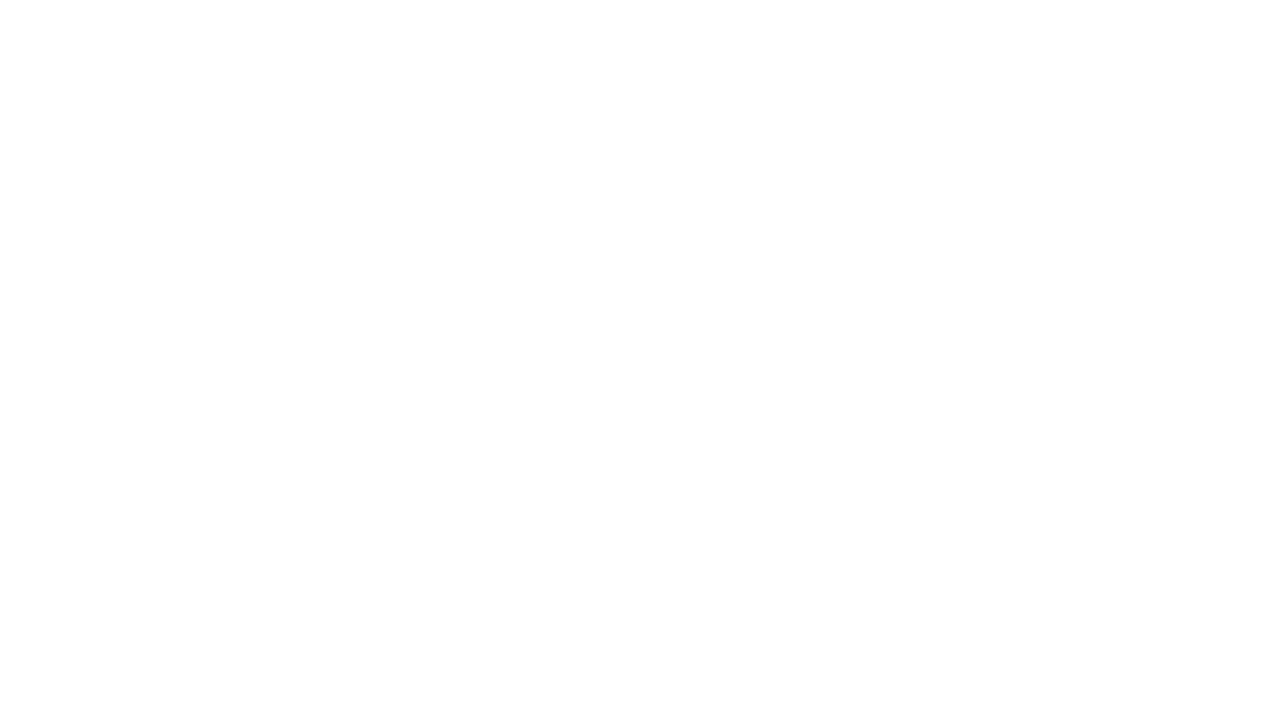

Navigated new tab to https://demoqa.com/nestedframes
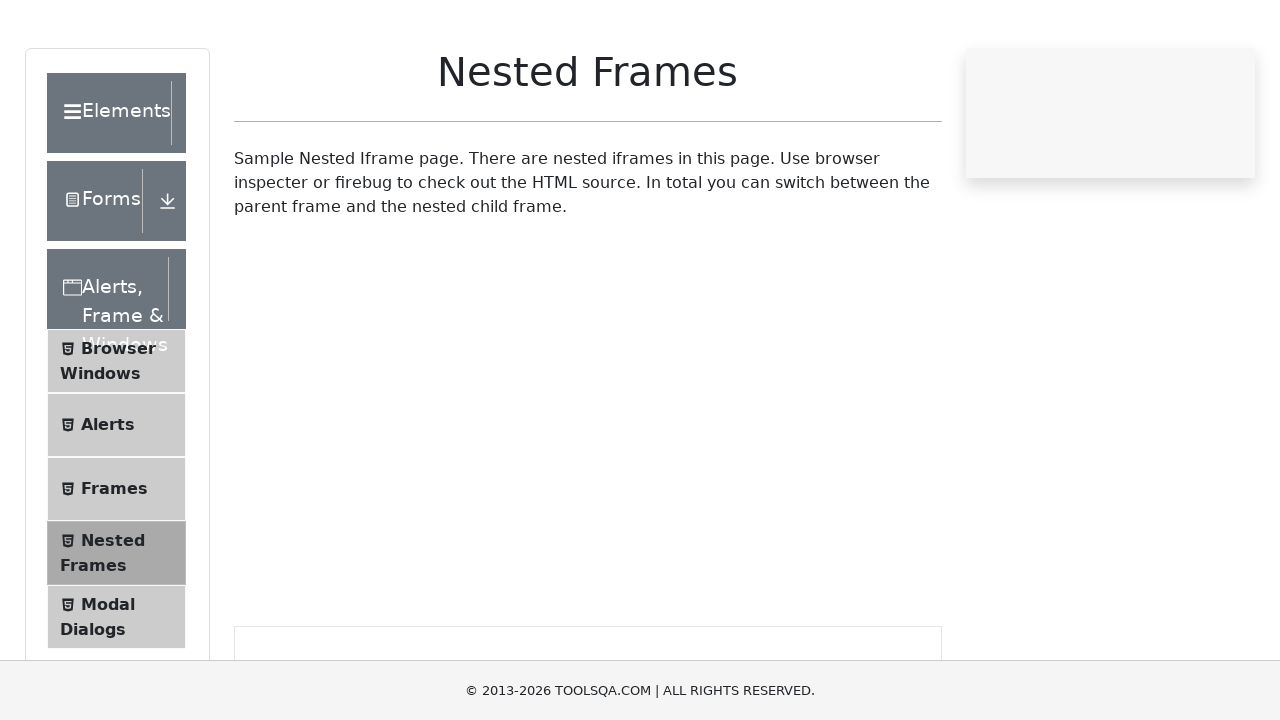

Retrieved title of new tab
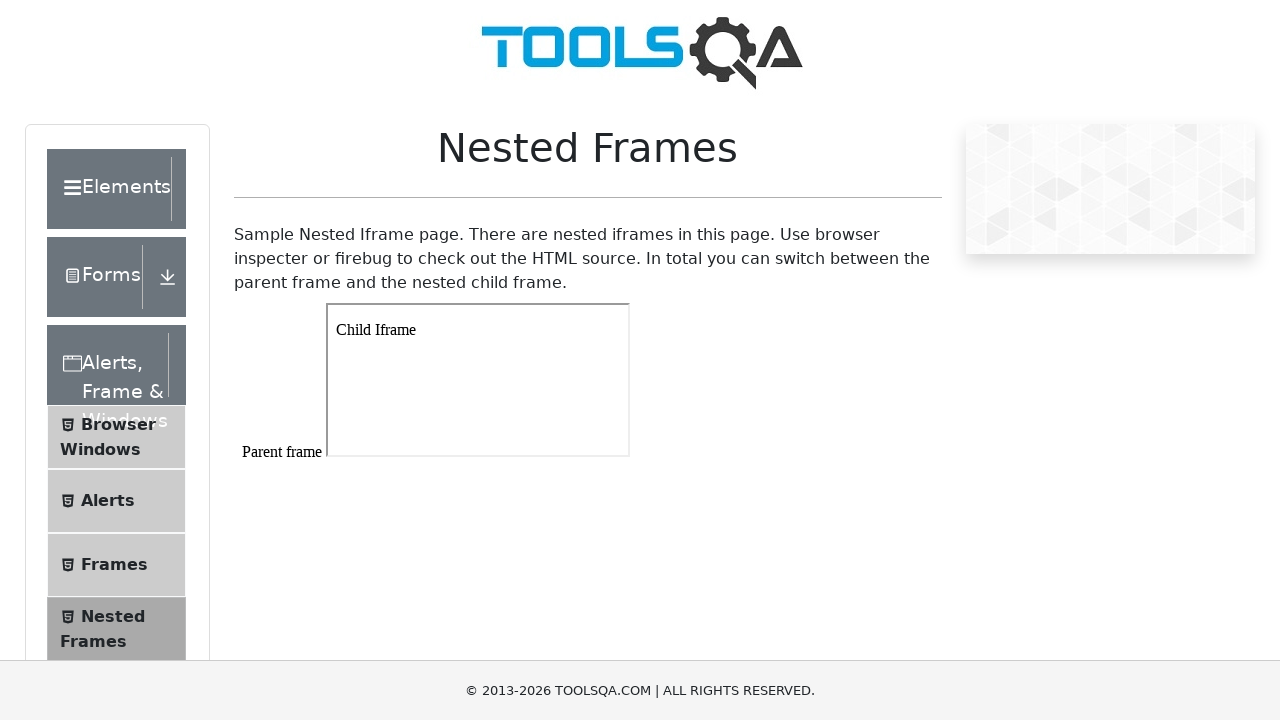

Created another new tab
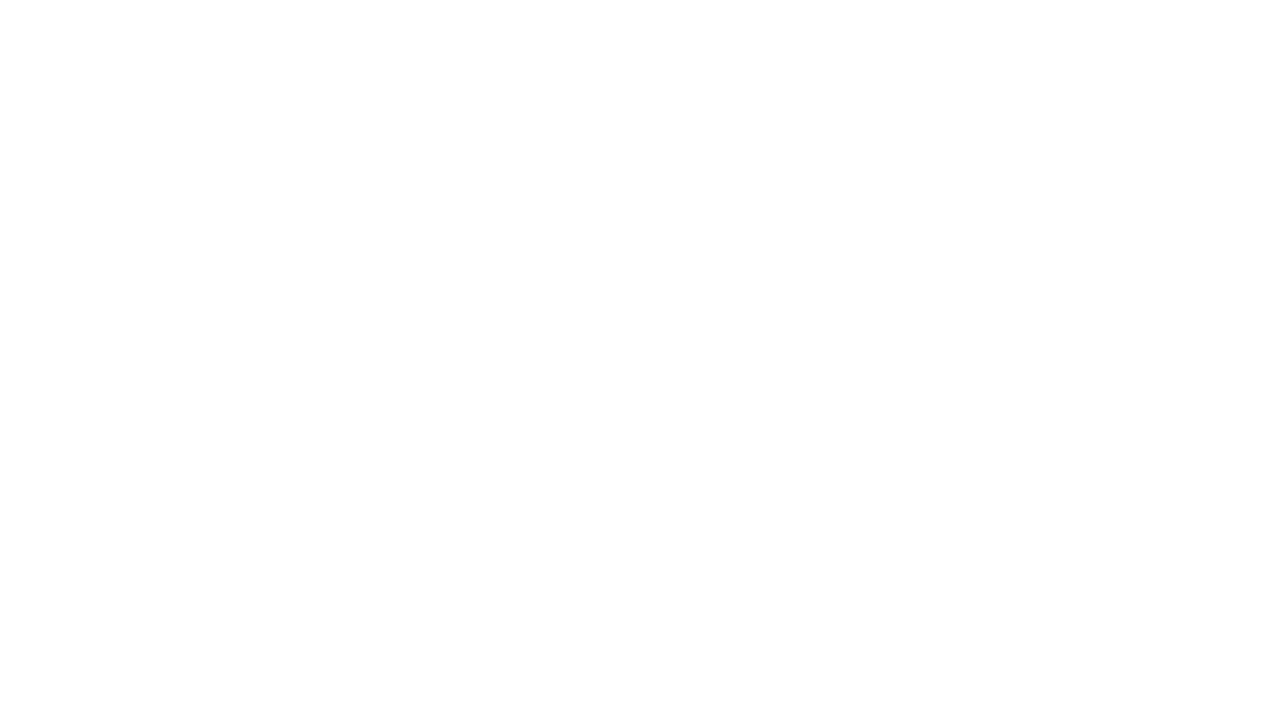

Navigated another tab to https://demoqa.com/nestedframes
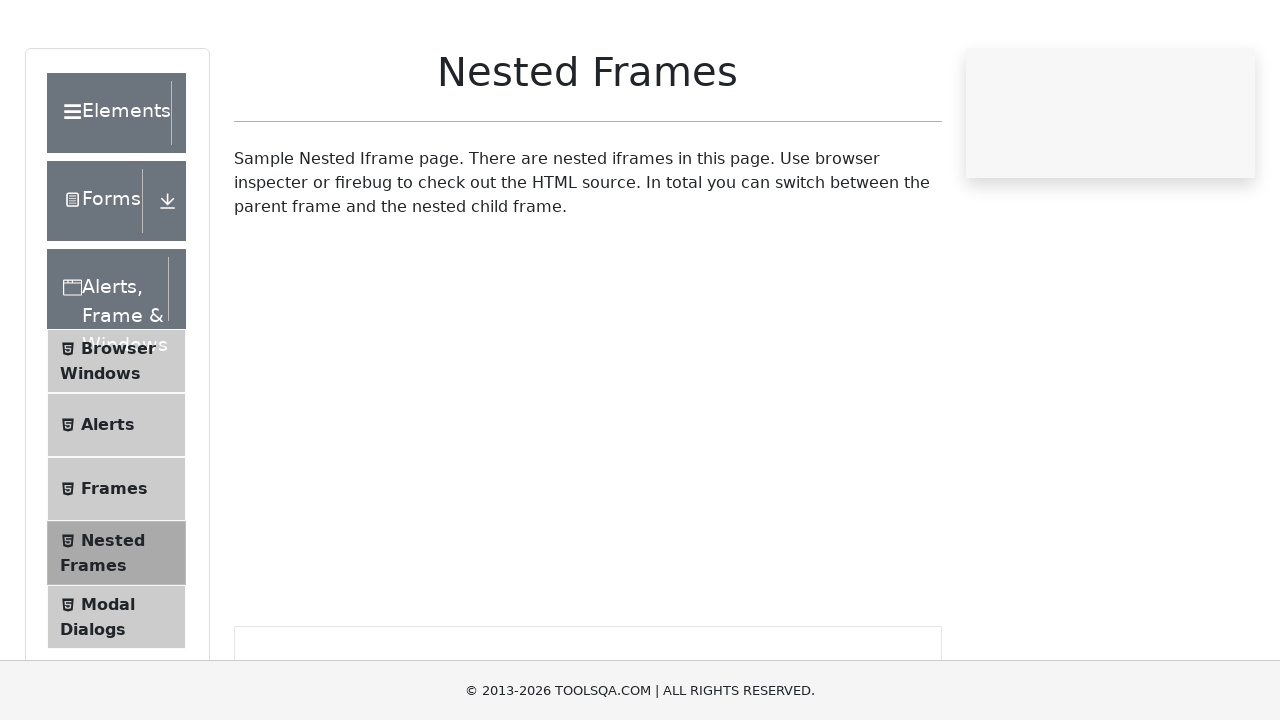

Retrieved title of another tab
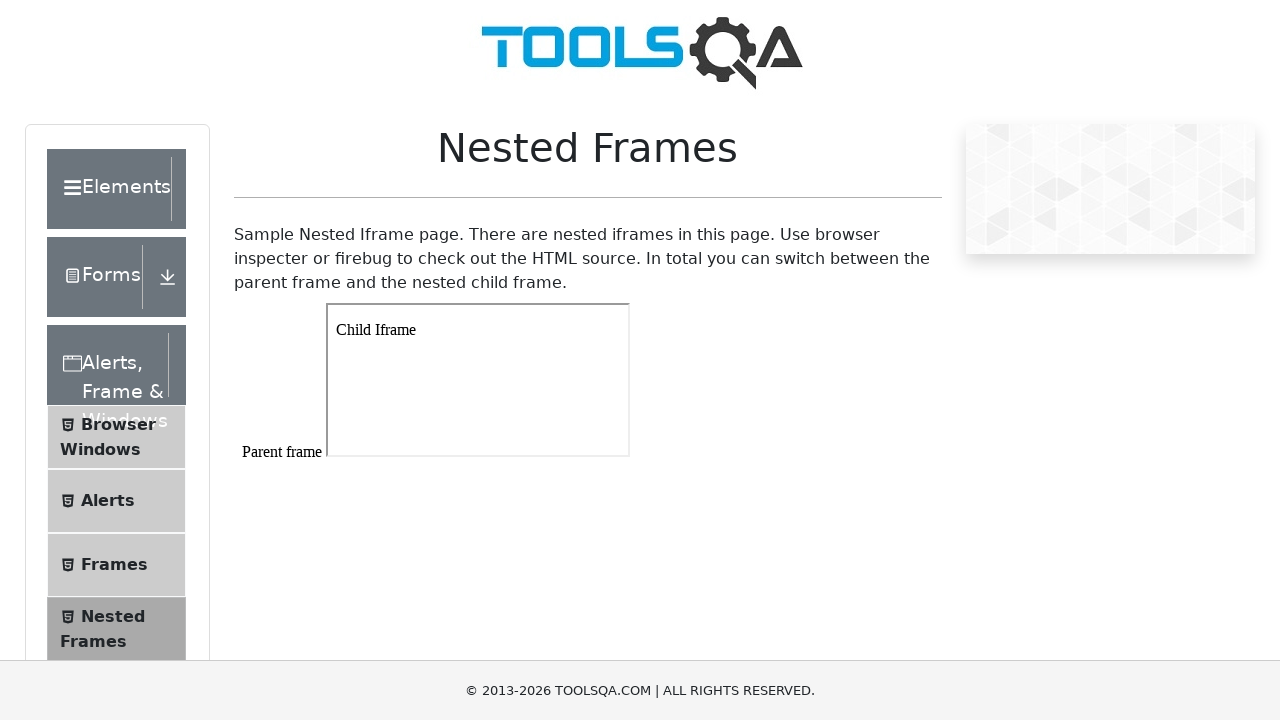

Closed first new tab
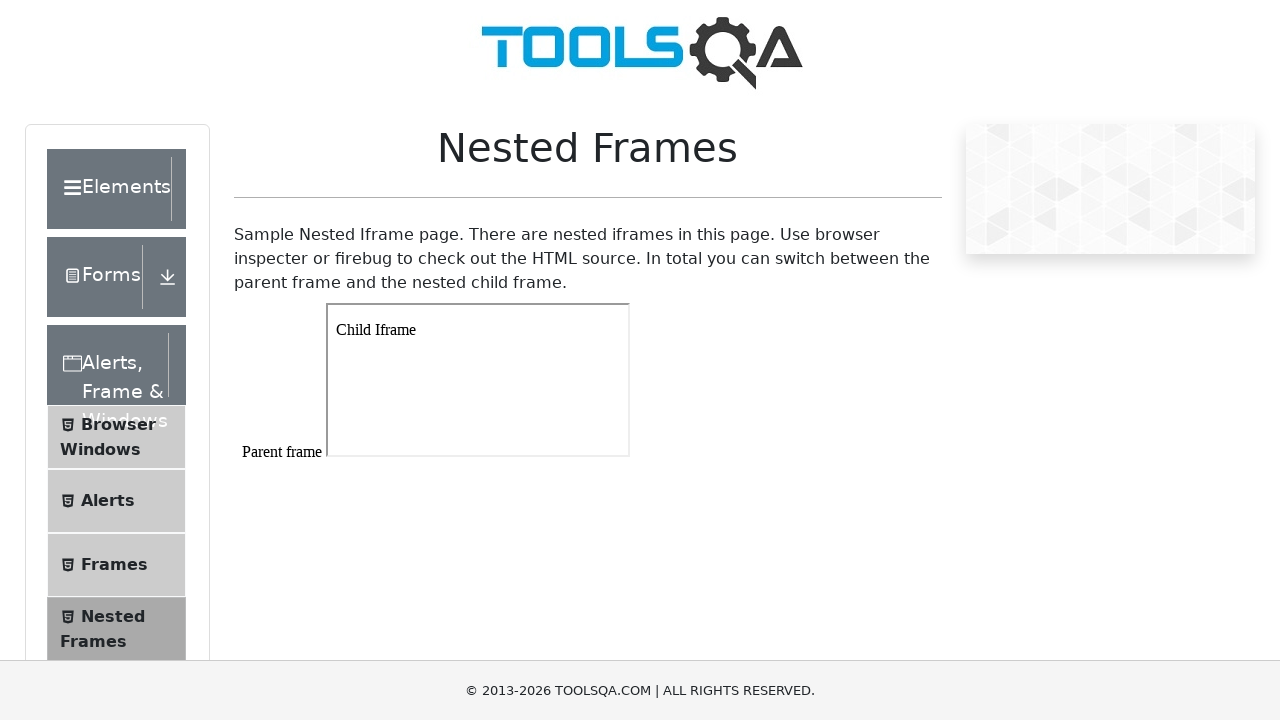

Closed second new tab
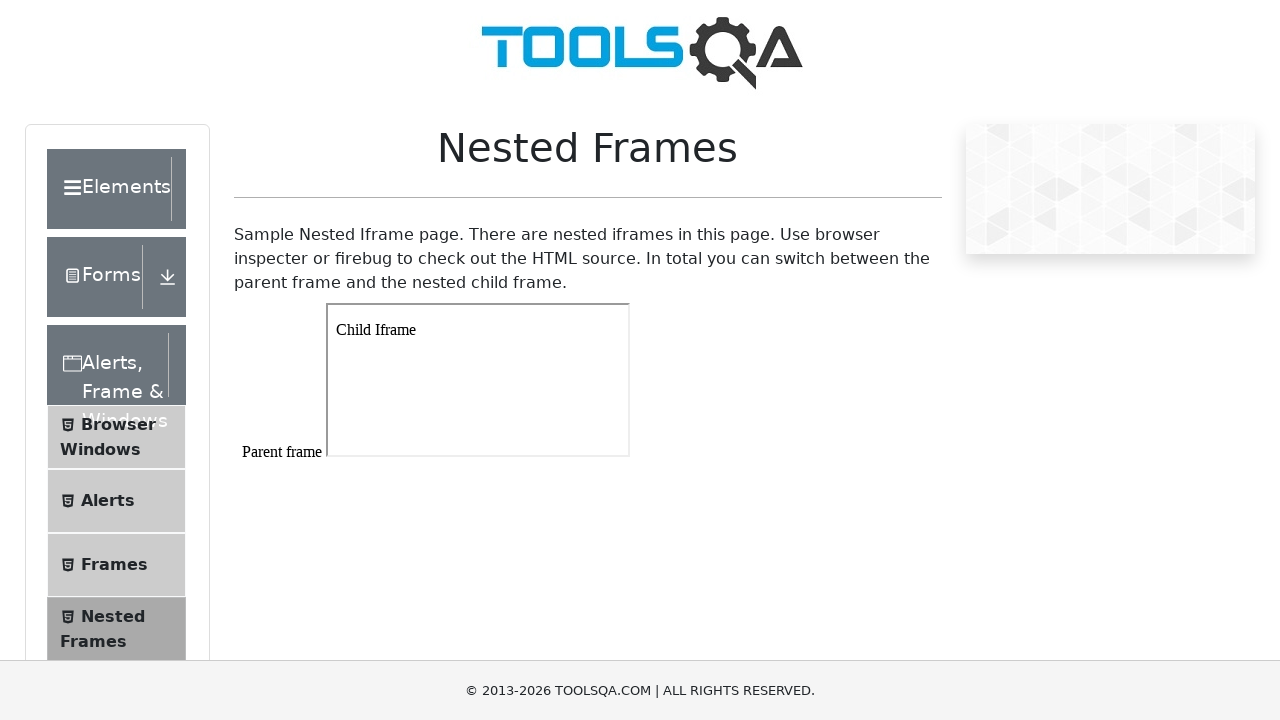

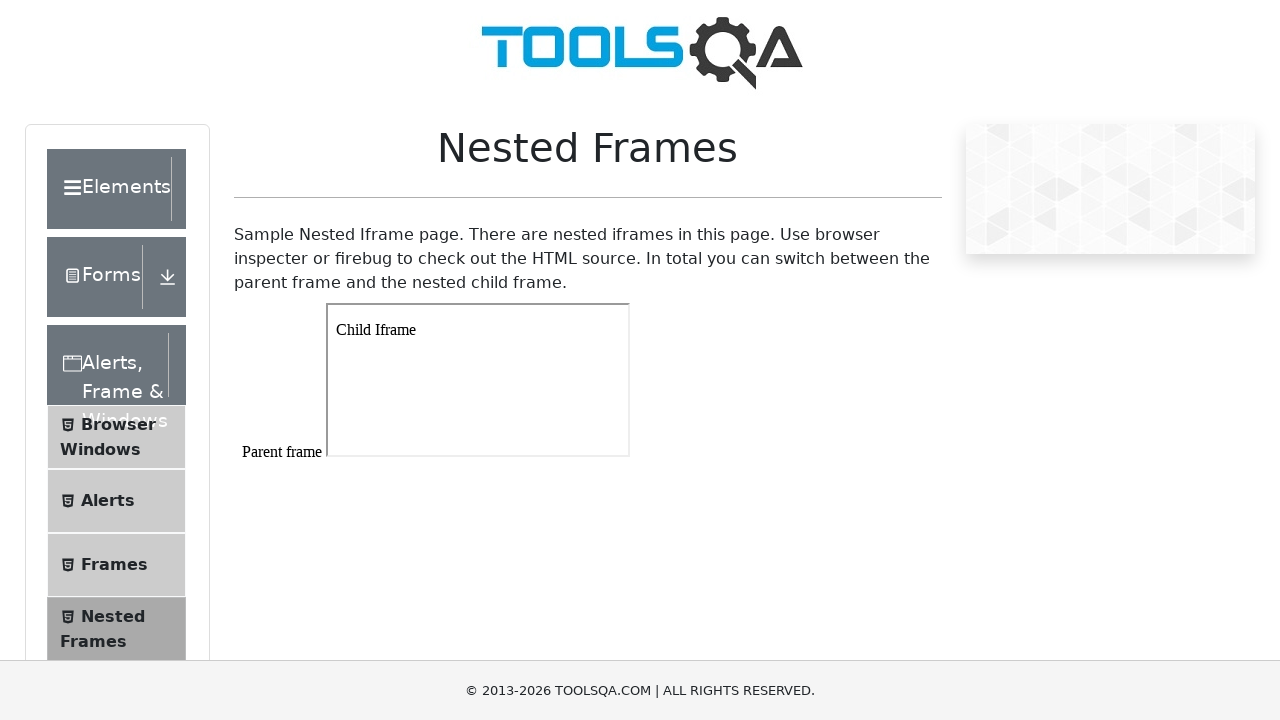